Tests radio button selection by checking radio2 option

Starting URL: https://rahulshettyacademy.com/AutomationPractice/

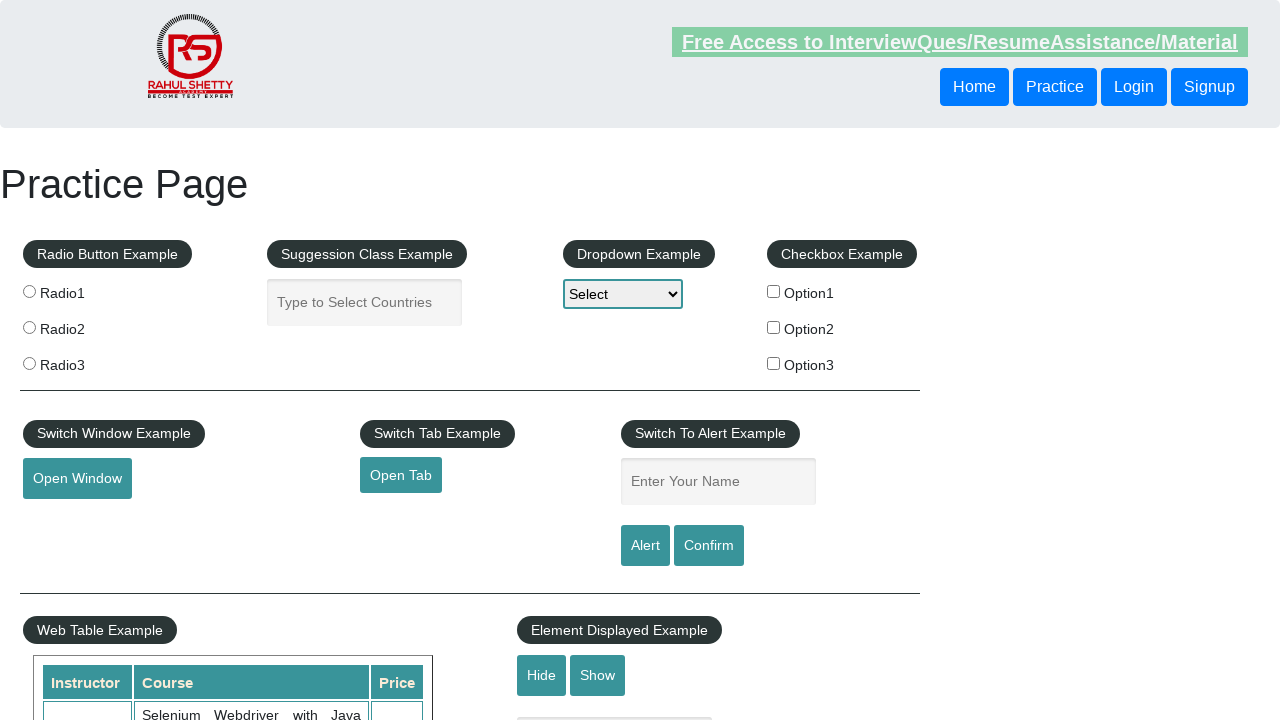

Selected radio2 option by checking the radio button at (29, 327) on input[value="radio2"]
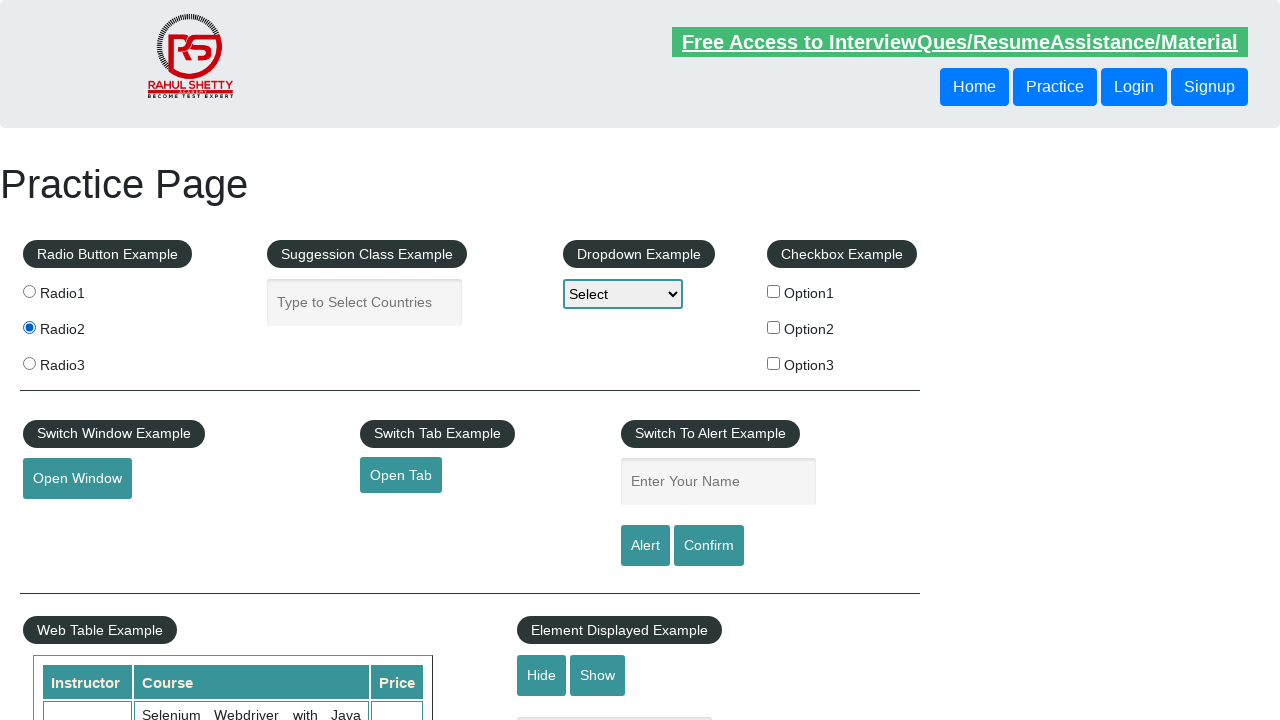

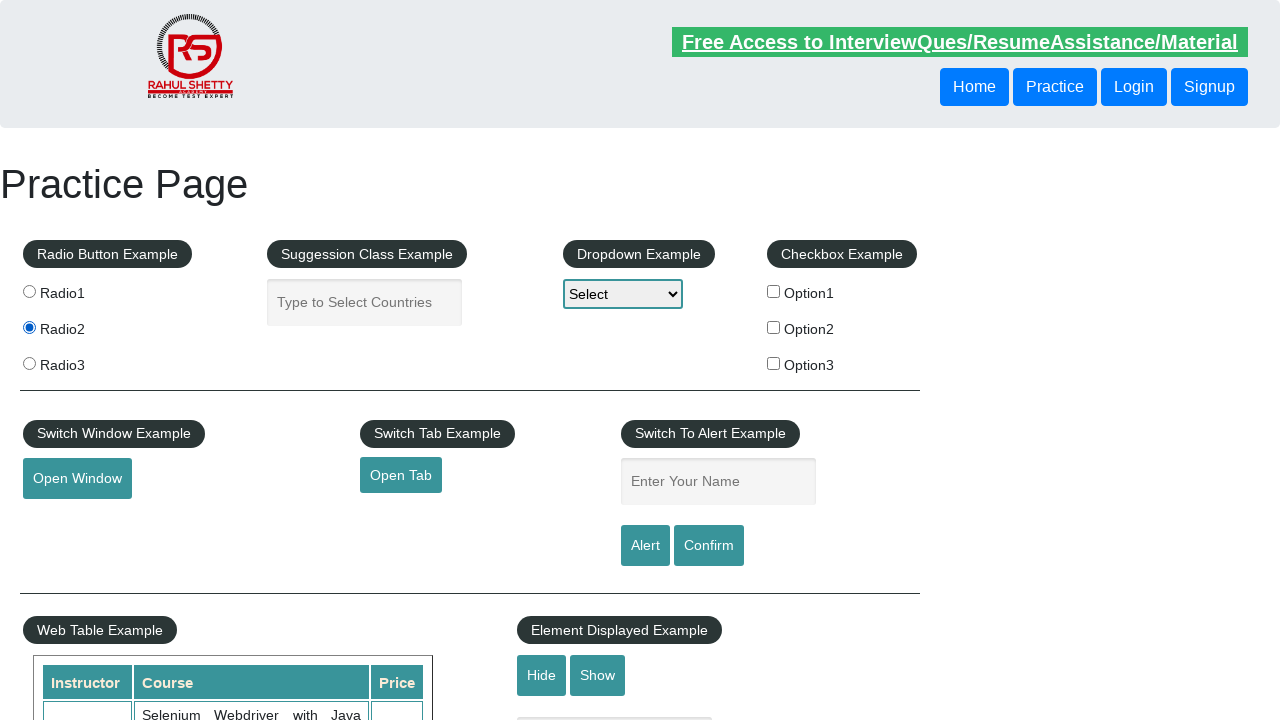